Navigates to the Context Menu page and verifies the box element properties and styling

Starting URL: https://the-internet.herokuapp.com/

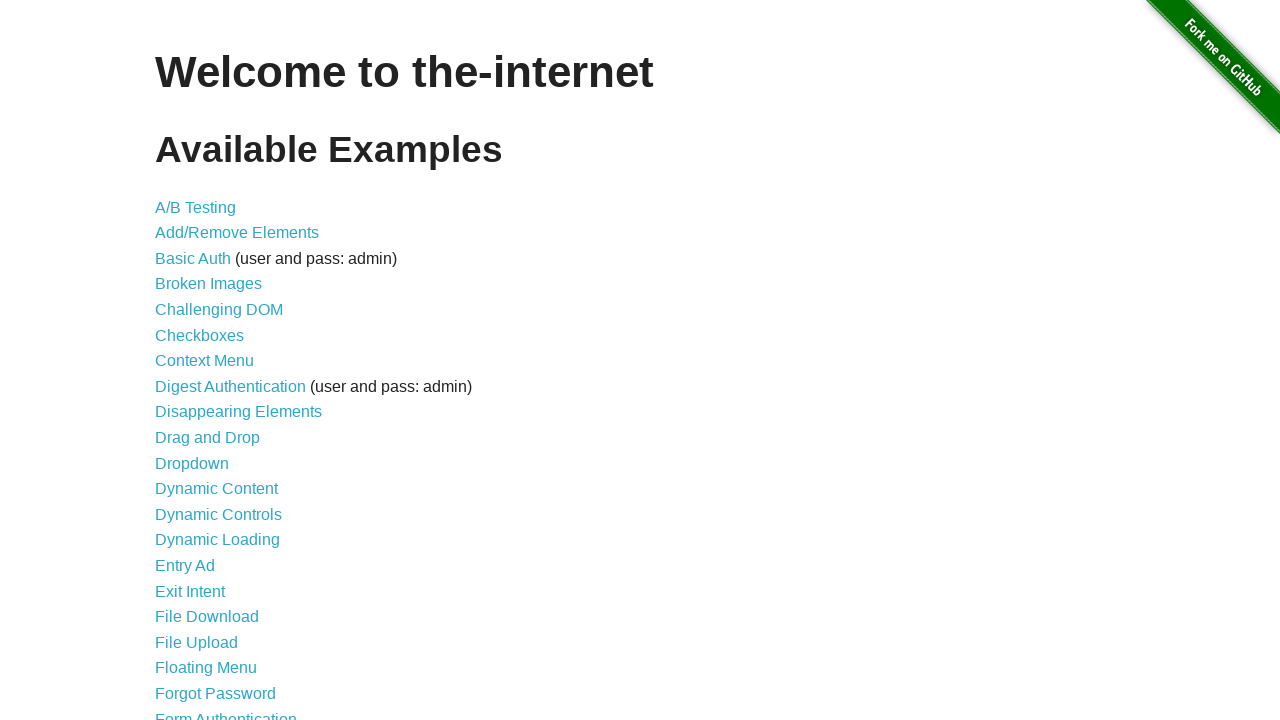

Page loaded - h1 element is visible
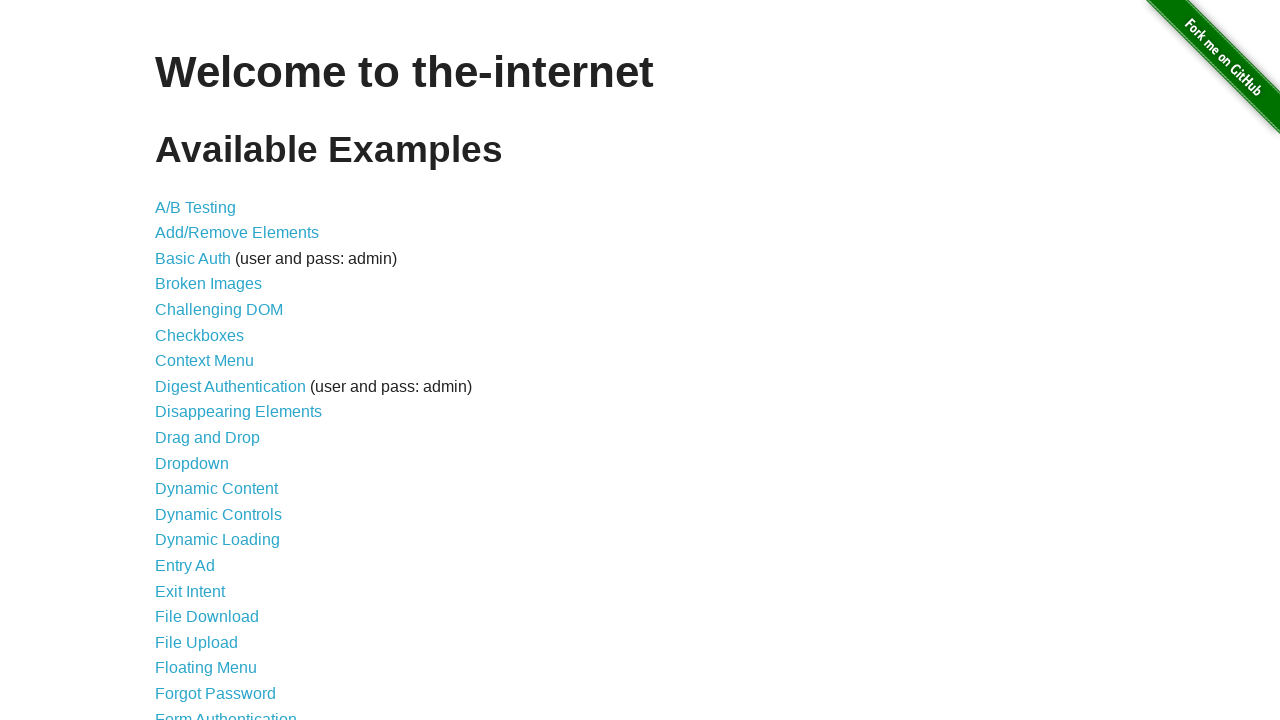

Clicked on Context Menu link at (204, 361) on xpath=//a[normalize-space()='Context Menu']
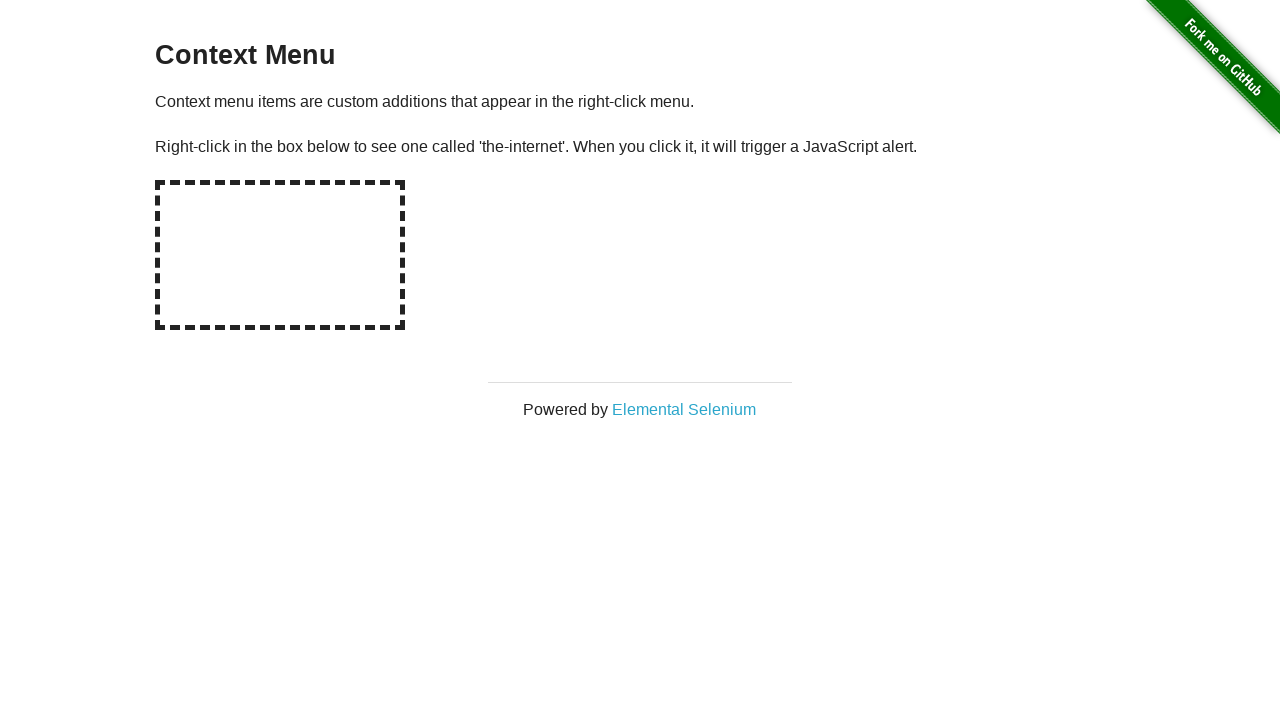

Hot-spot box element is now visible
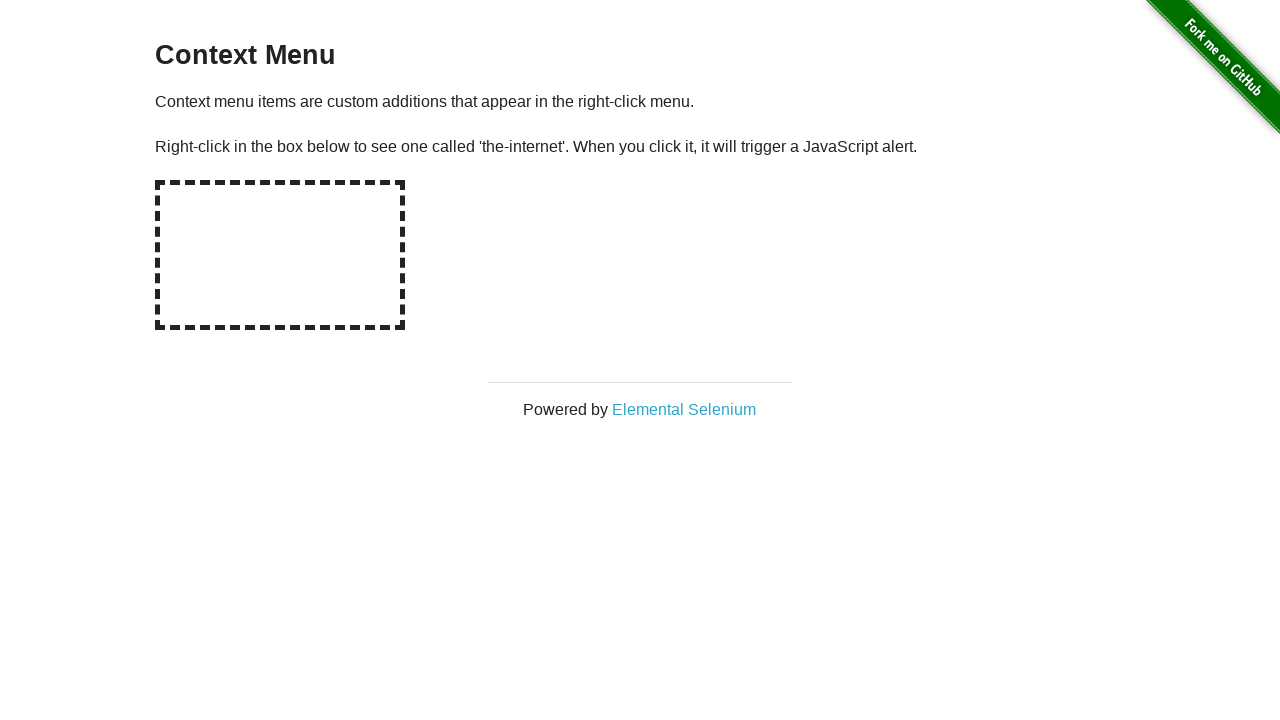

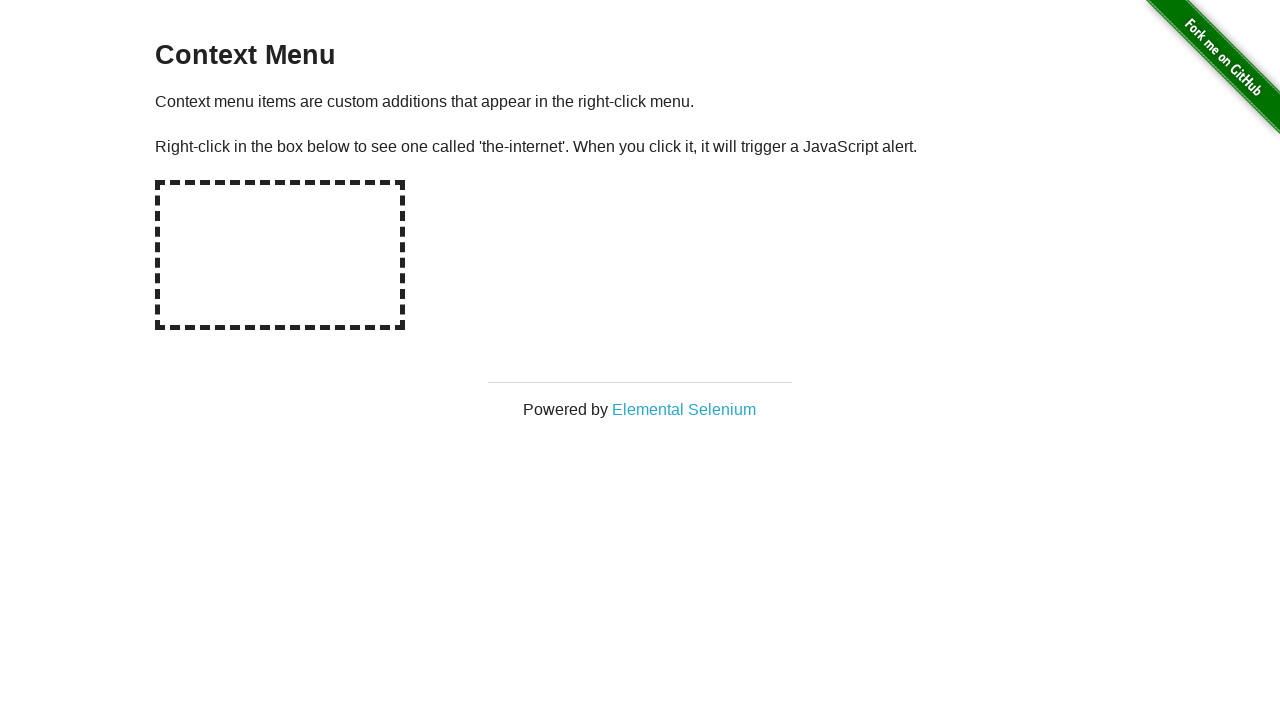